Tests logo navigation by verifying the logo link URL and clicking it to navigate to the homepage

Starting URL: https://welltory.com/science/

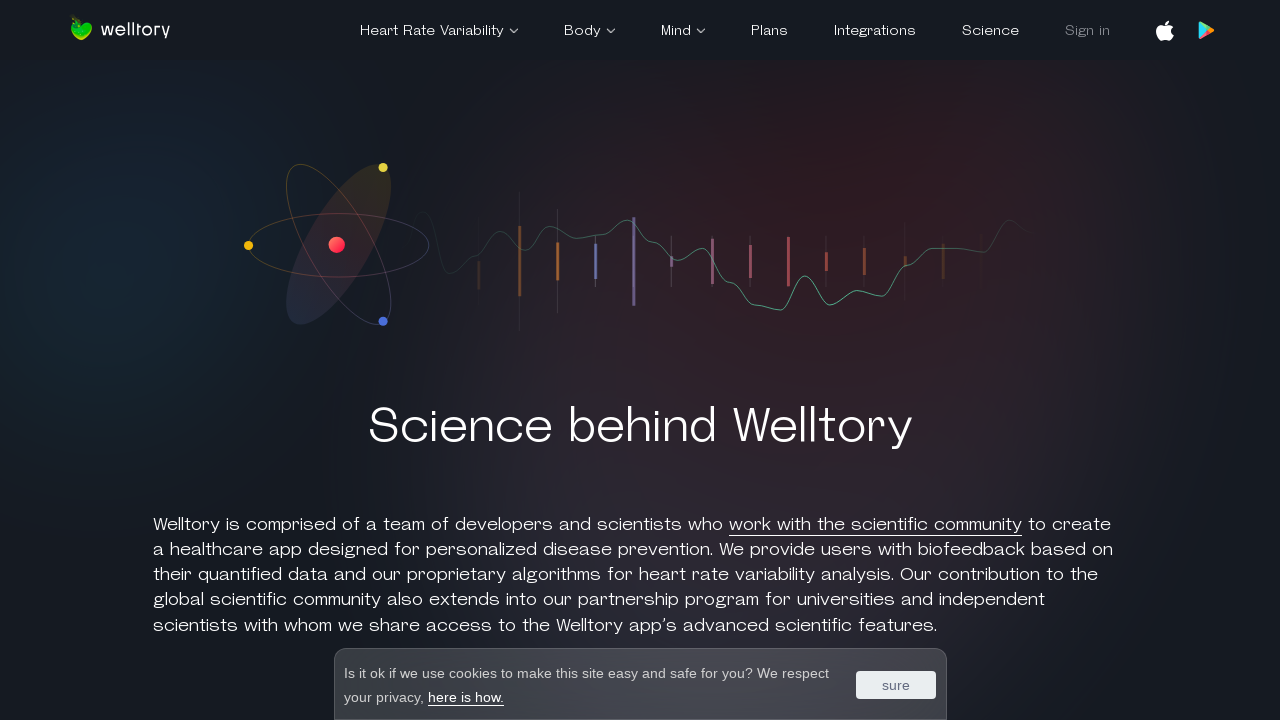

Waited for logo link to be present
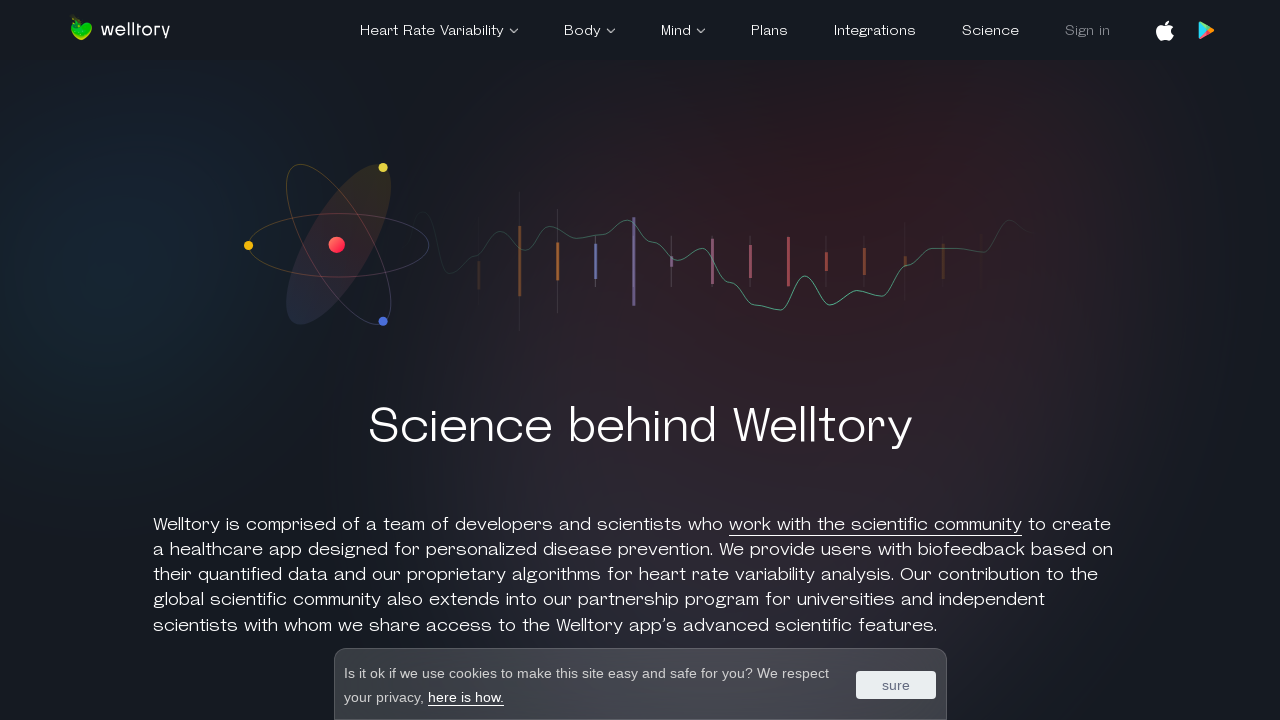

Retrieved logo link href attribute
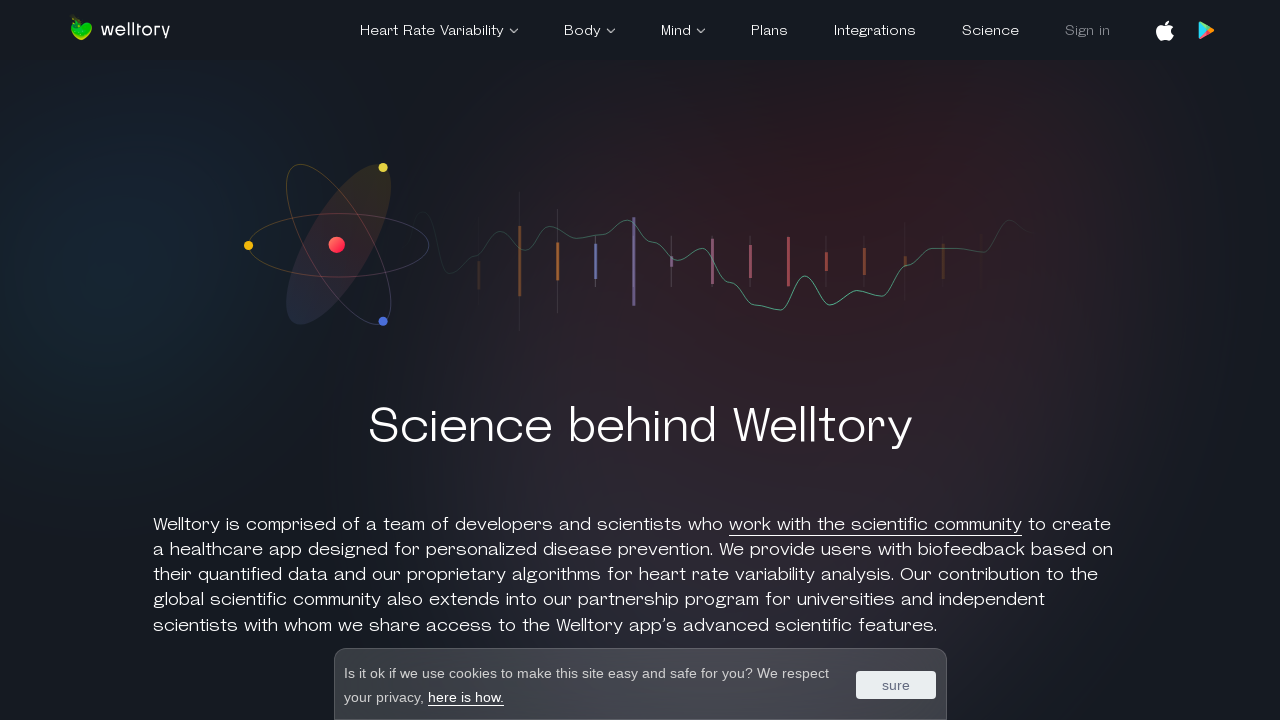

Verified logo URL is https://welltory.com
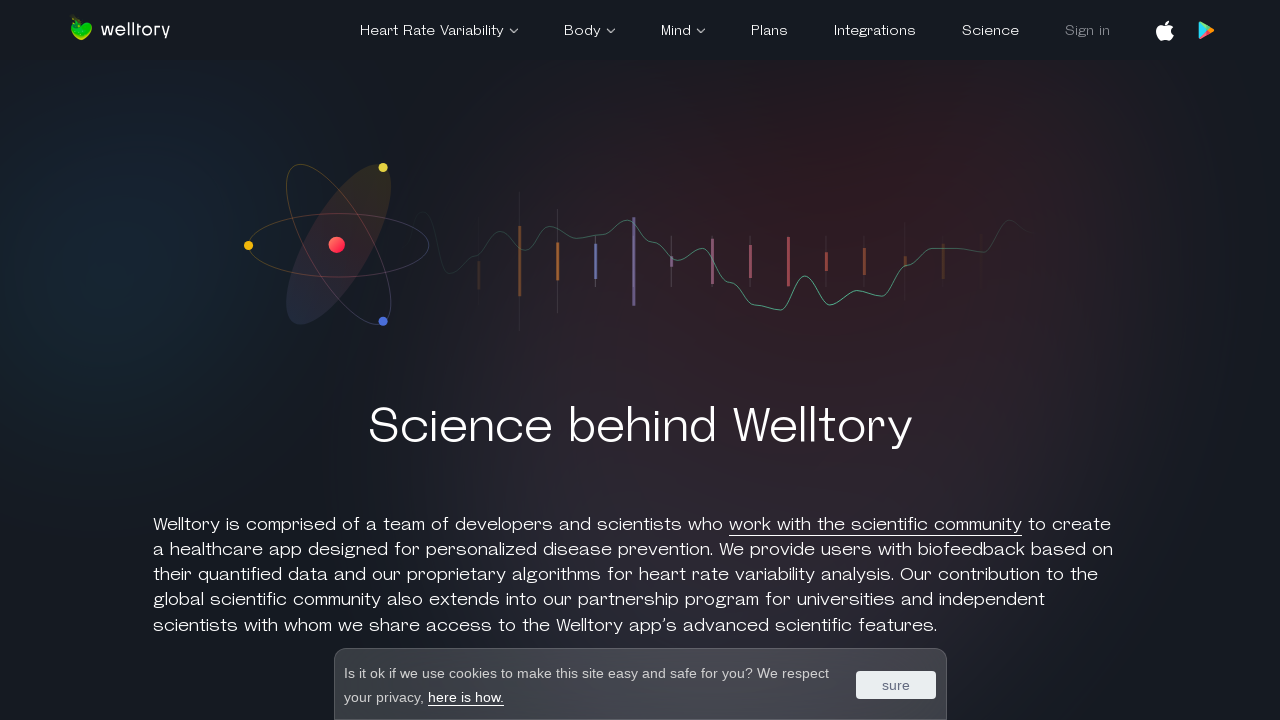

Clicked on the logo link
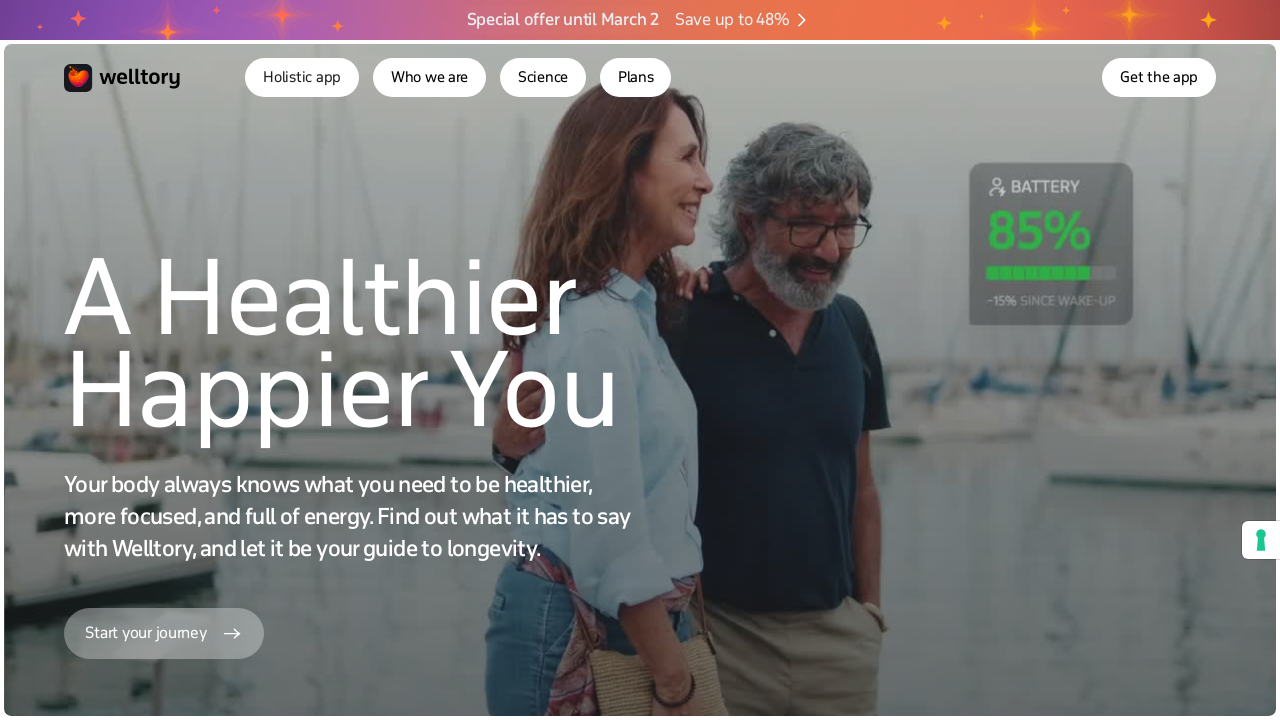

Navigation to homepage completed
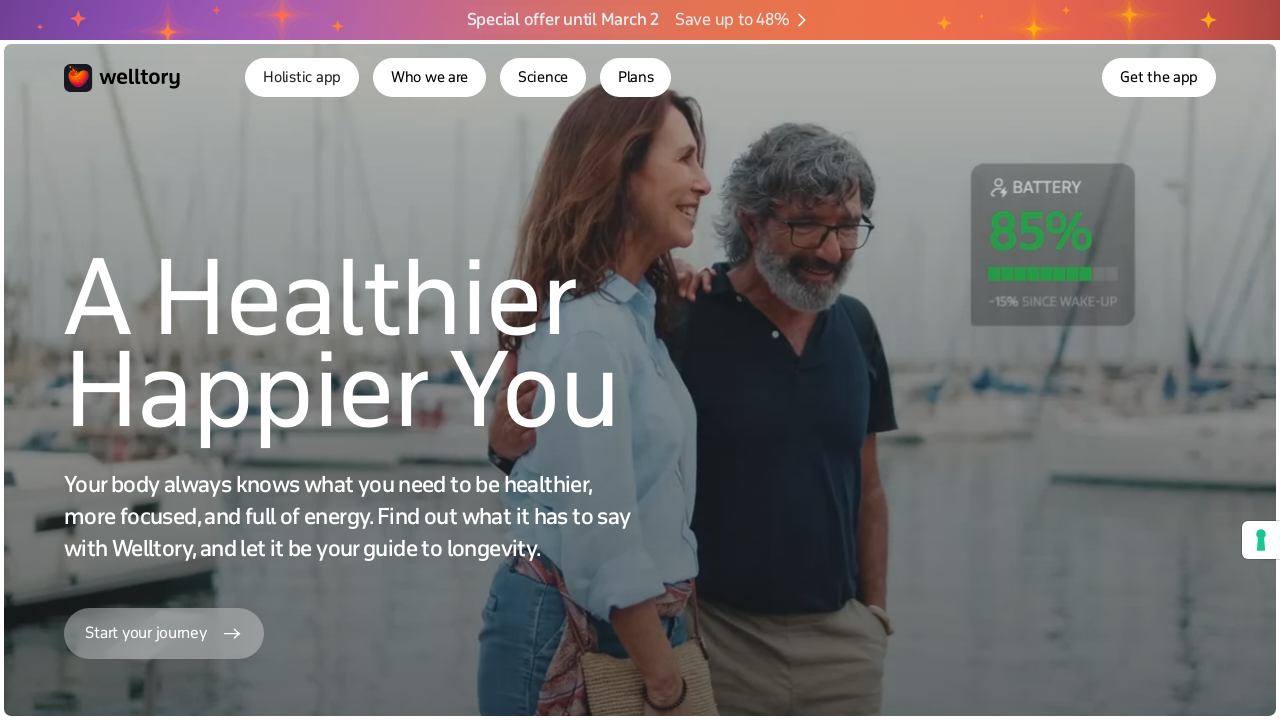

Verified current URL is https://welltory.com
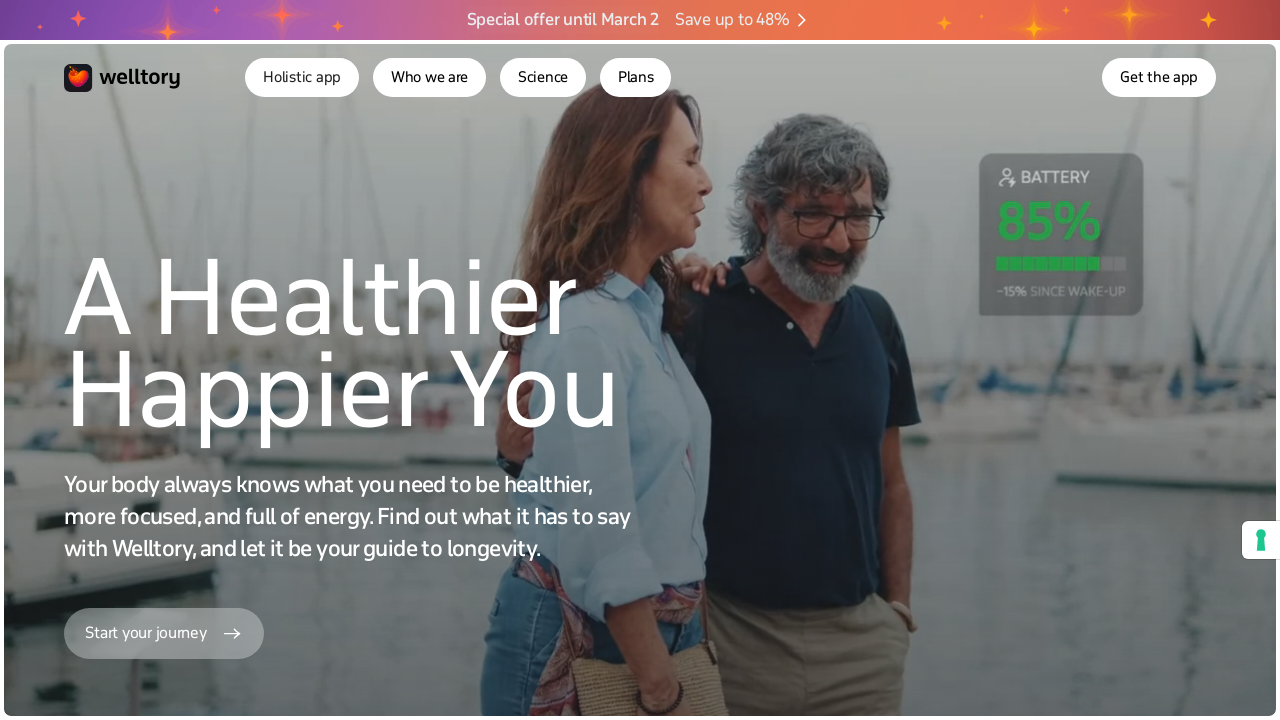

Verified expected text 'A Healthier Happier You' is present on the page
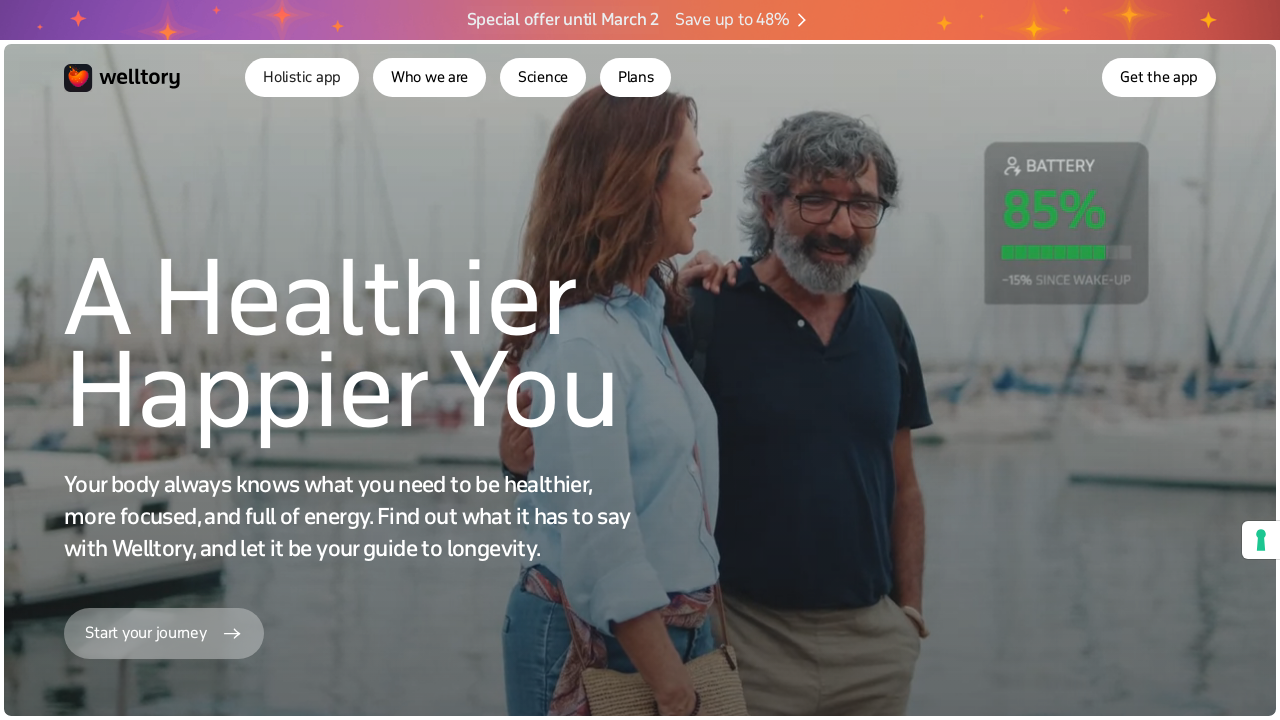

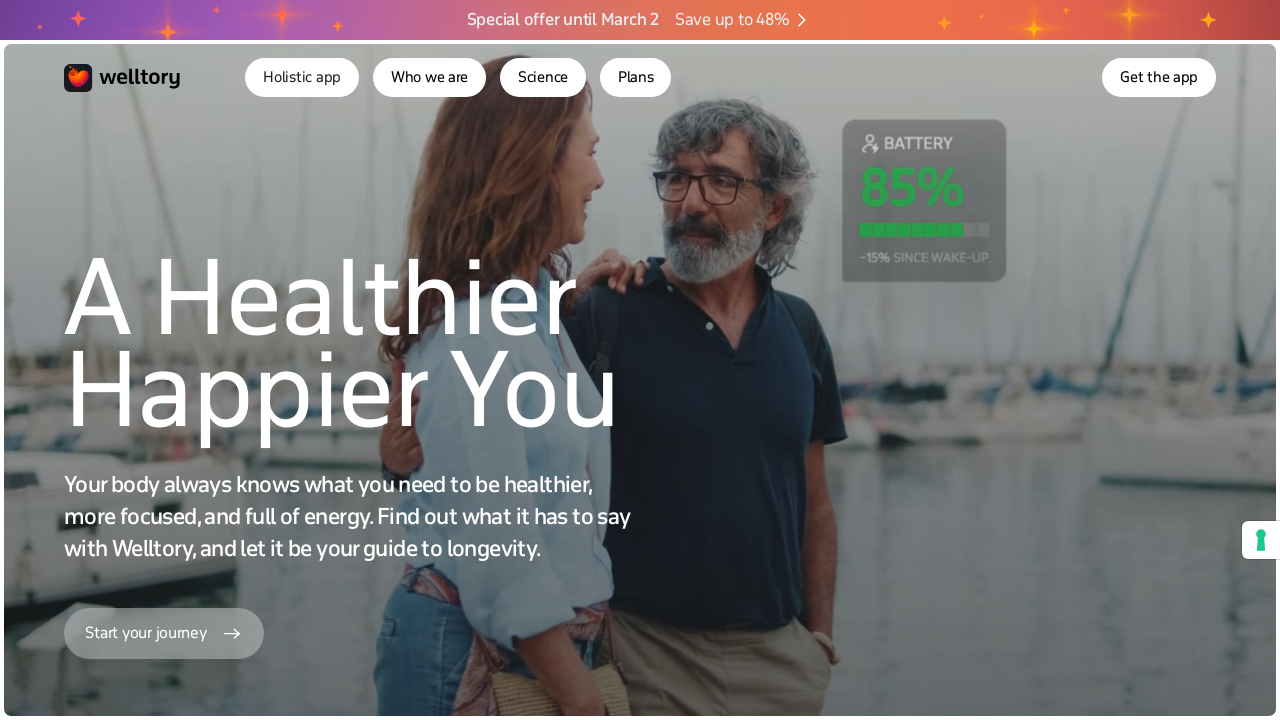